Tests iframe interaction using locator selectors by navigating to the IFrames page, filling out a form inside an iframe, and verifying the submission result

Starting URL: https://www.techglobal-training.com/

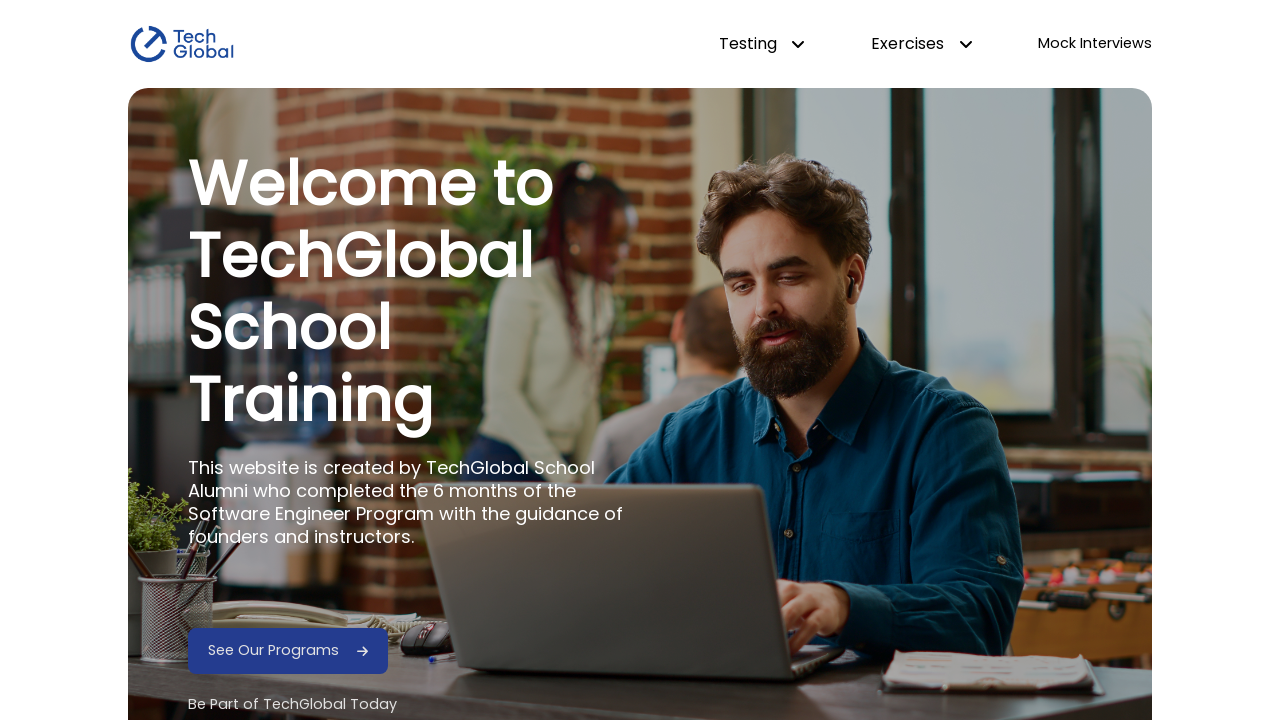

Hovered over dropdown menu at (762, 44) on #dropdown-testing
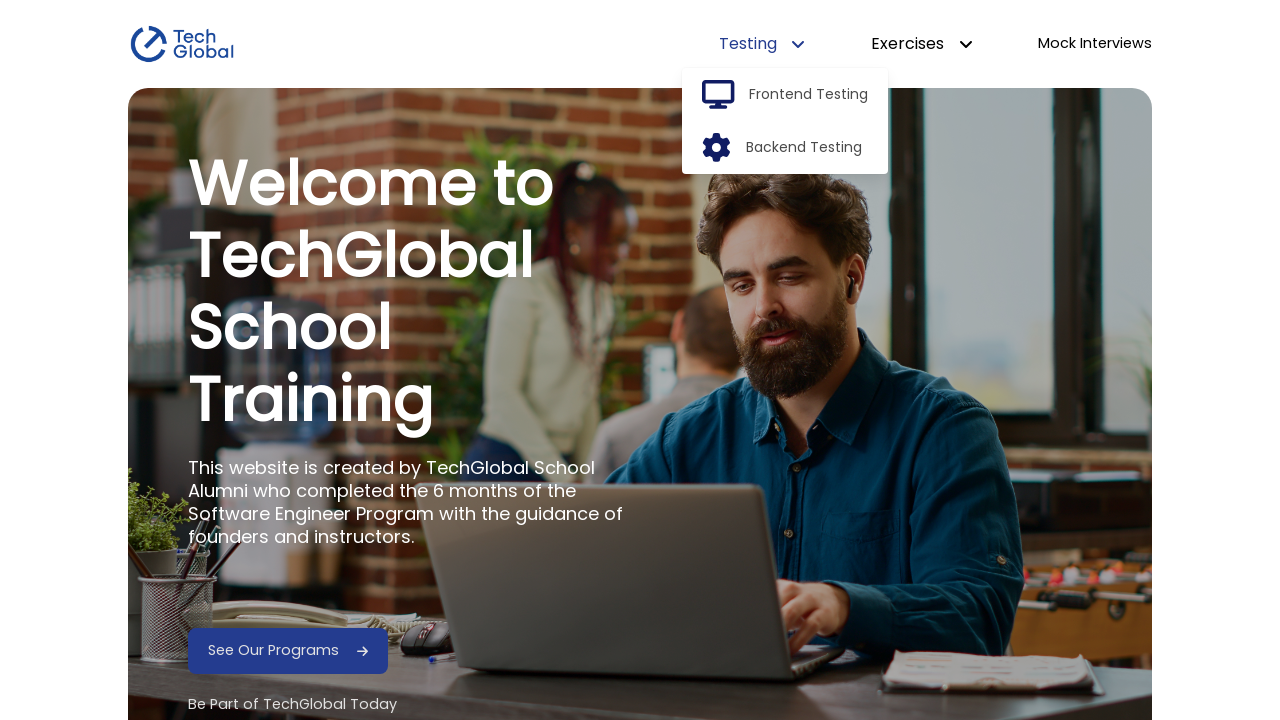

Clicked frontend option from dropdown at (809, 95) on #frontend-option
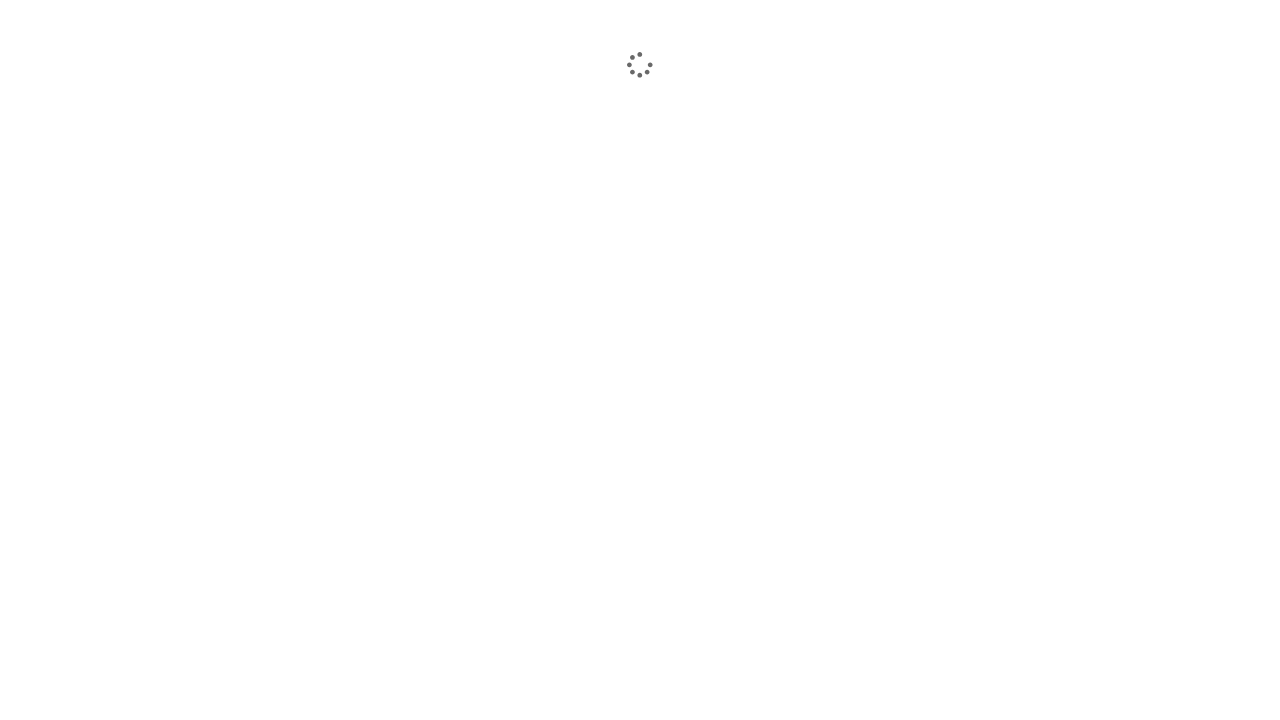

Clicked IFrames link to navigate to test page at (215, 530) on internal:role=link[name="IFrames"i]
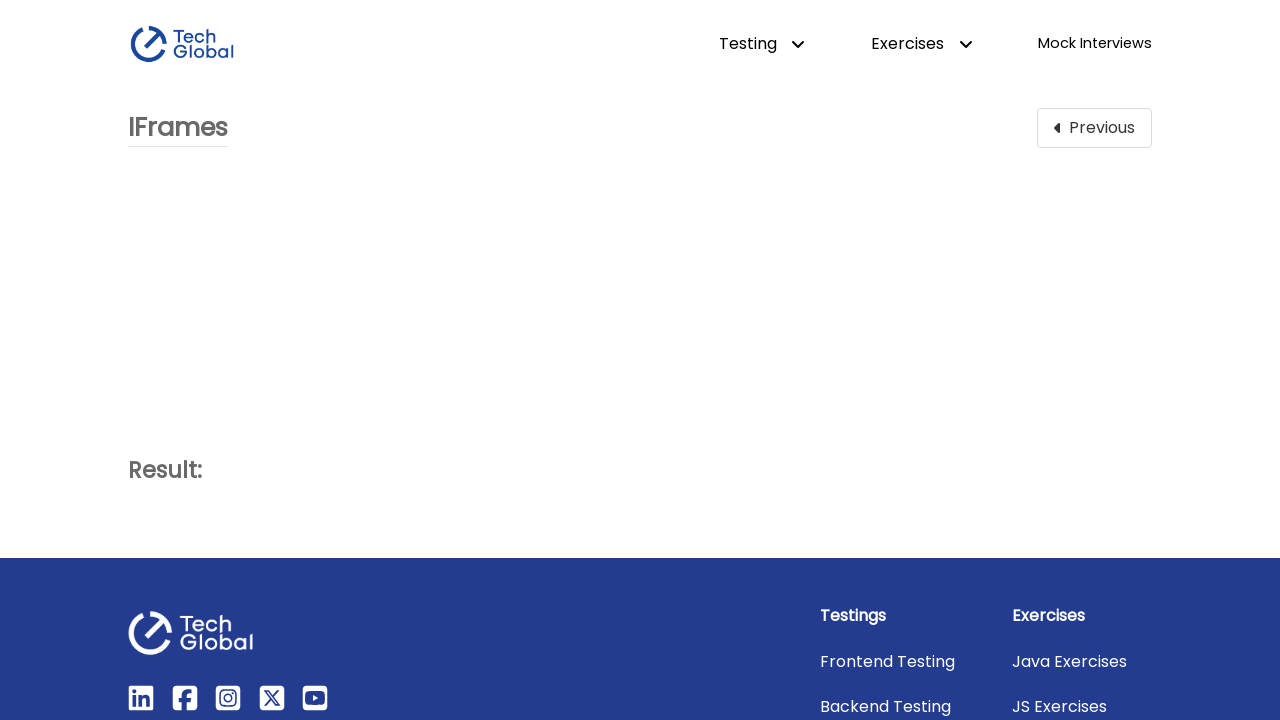

Located iframe with id 'form_frame'
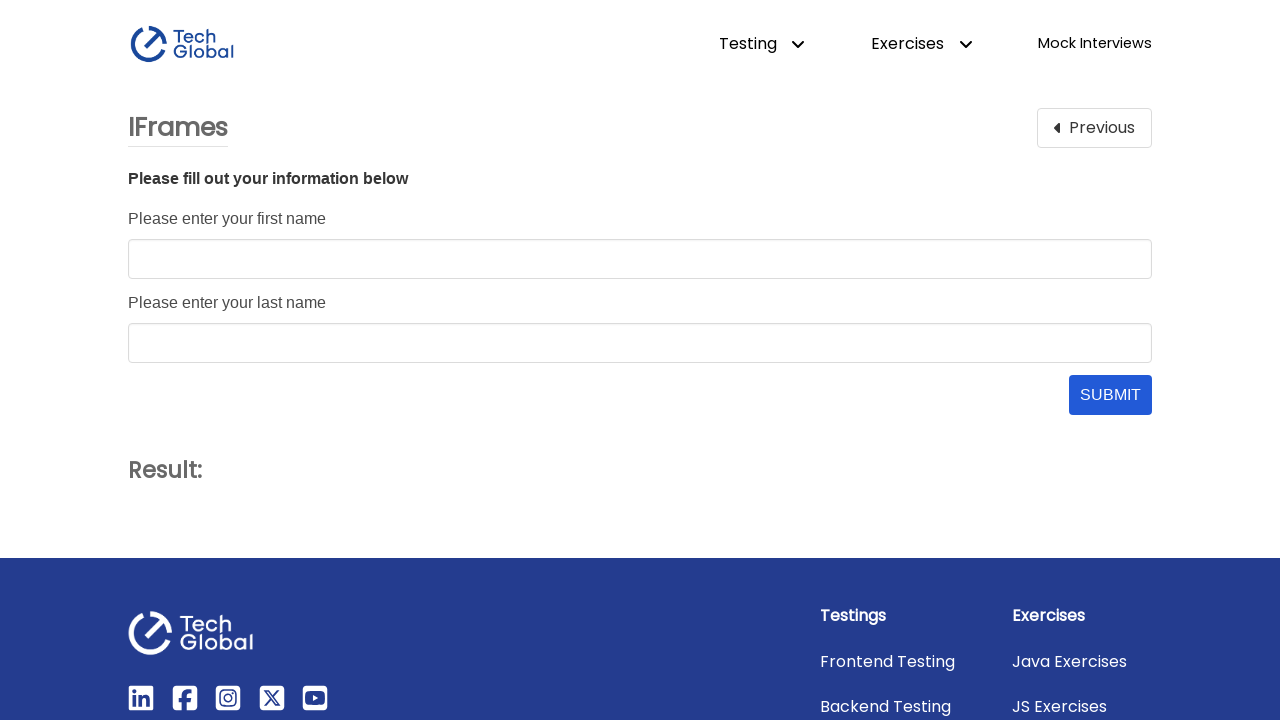

Filled first name field with 'Alex' in iframe on #form_frame >> internal:control=enter-frame >> #first_name
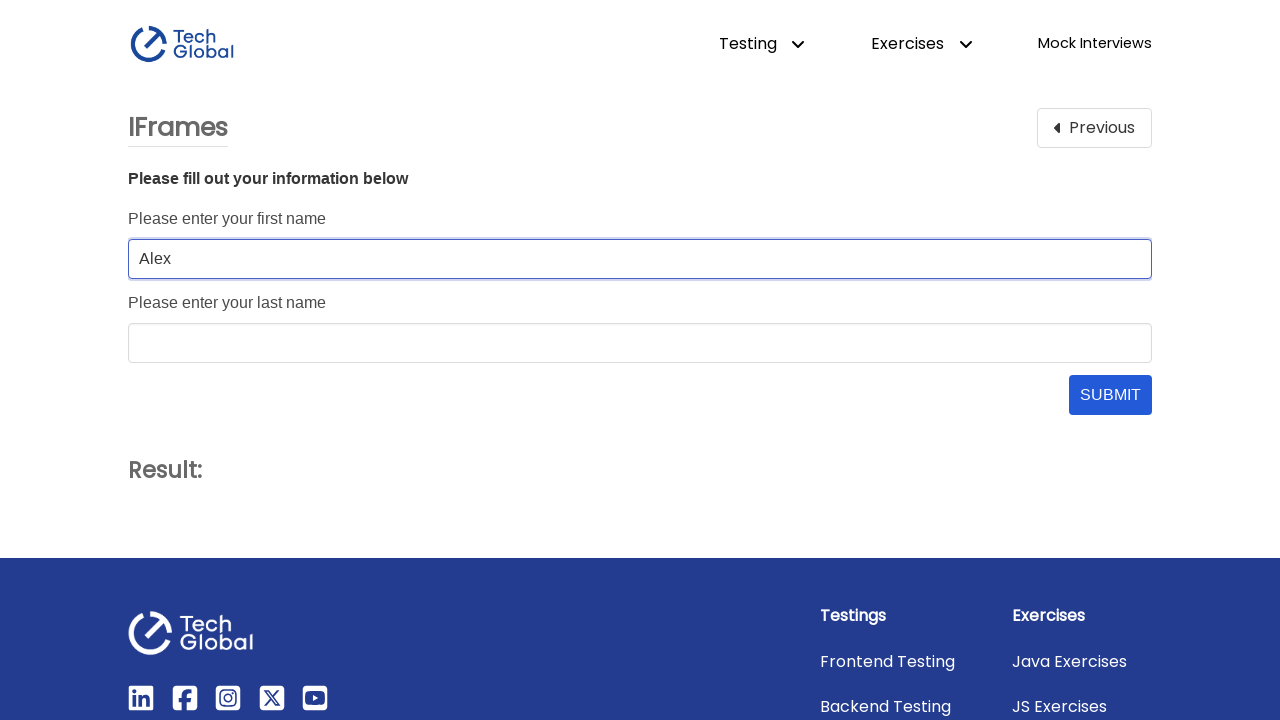

Filled last name field with 'Smith' in iframe on #form_frame >> internal:control=enter-frame >> #last_name
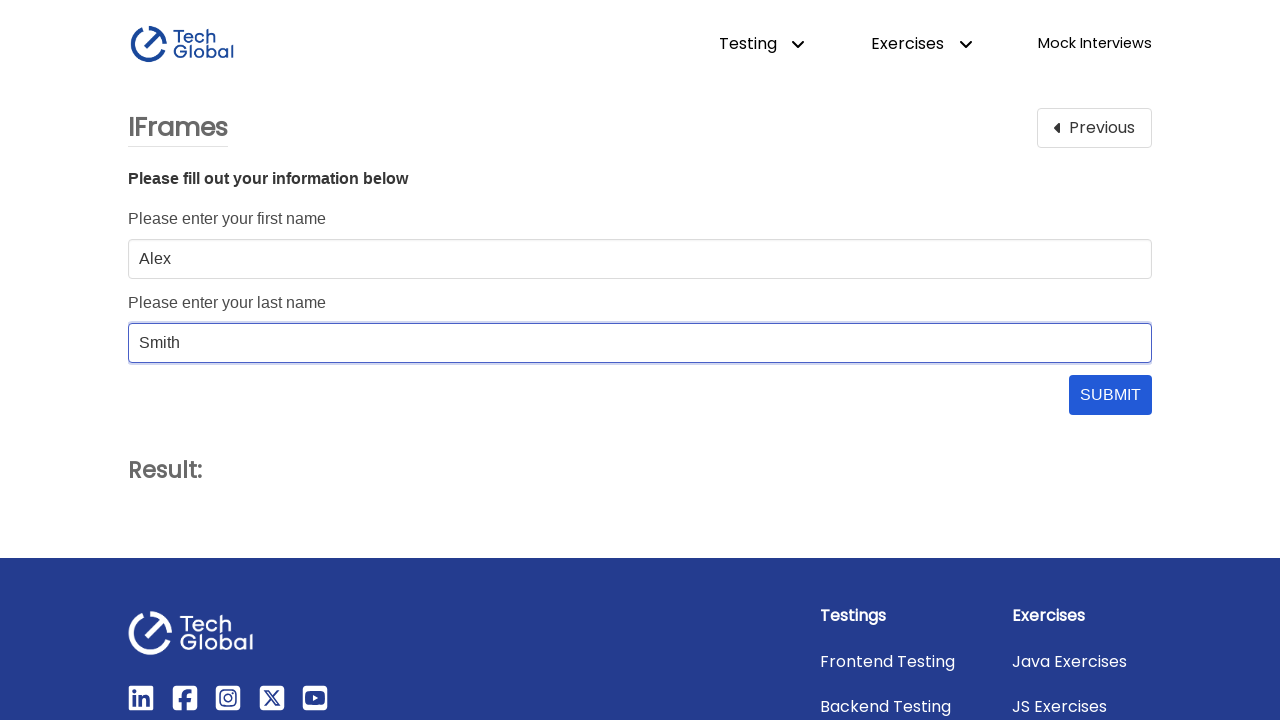

Clicked submit button in iframe to submit form at (1110, 395) on #form_frame >> internal:control=enter-frame >> #submit
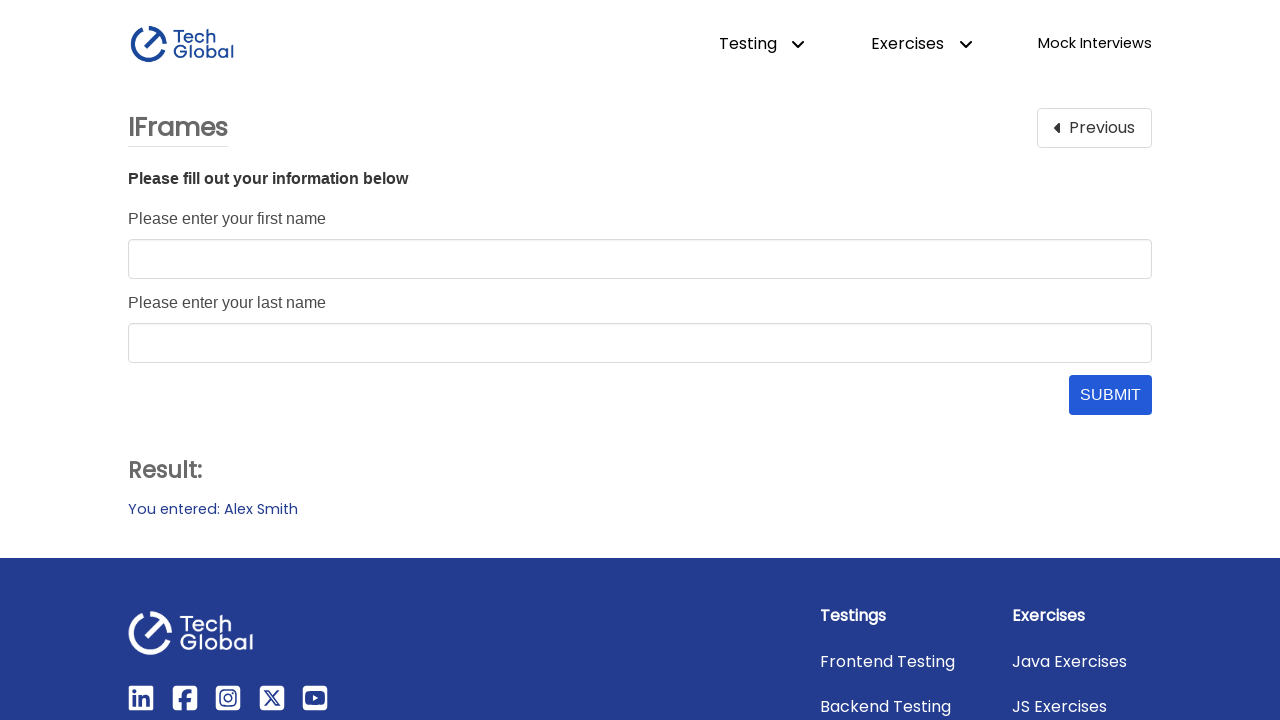

Submission result appeared on page
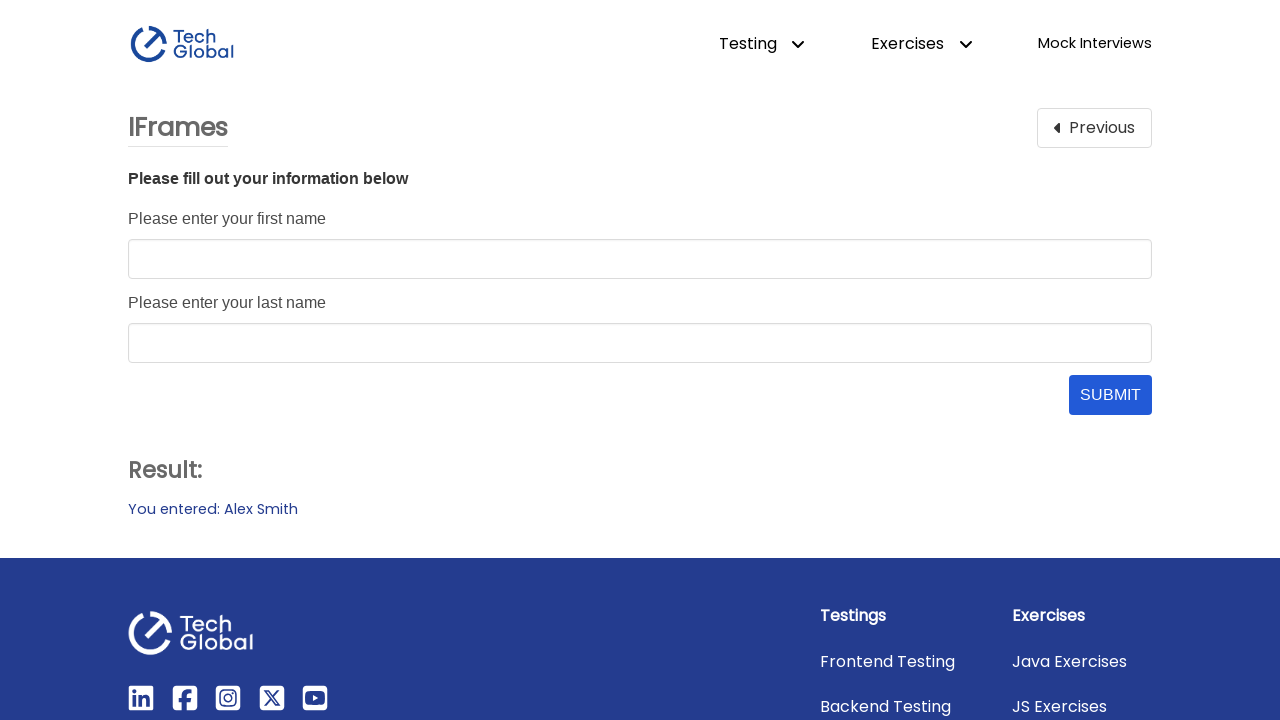

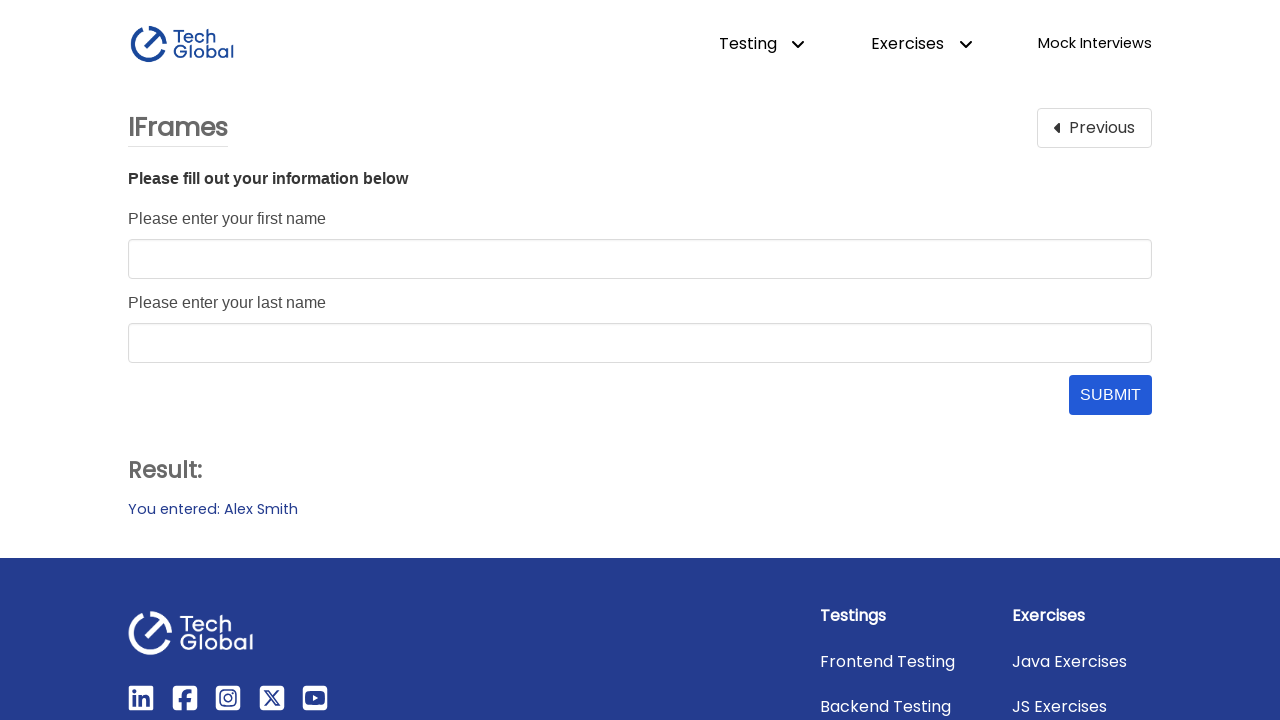